Tests table interaction on an automation practice page by locating table rows and columns, and extracting text content from specific table cells

Starting URL: https://rahulshettyacademy.com/AutomationPractice/

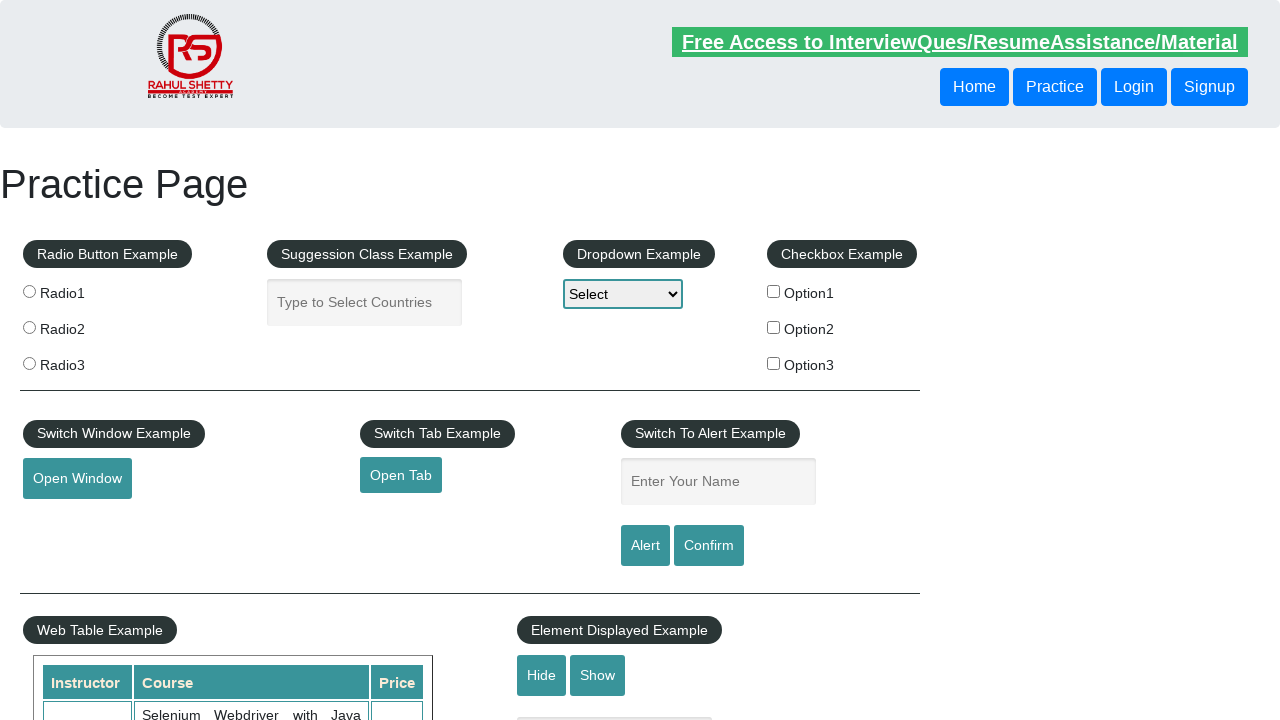

Waited for table with class 'table-display' to be visible
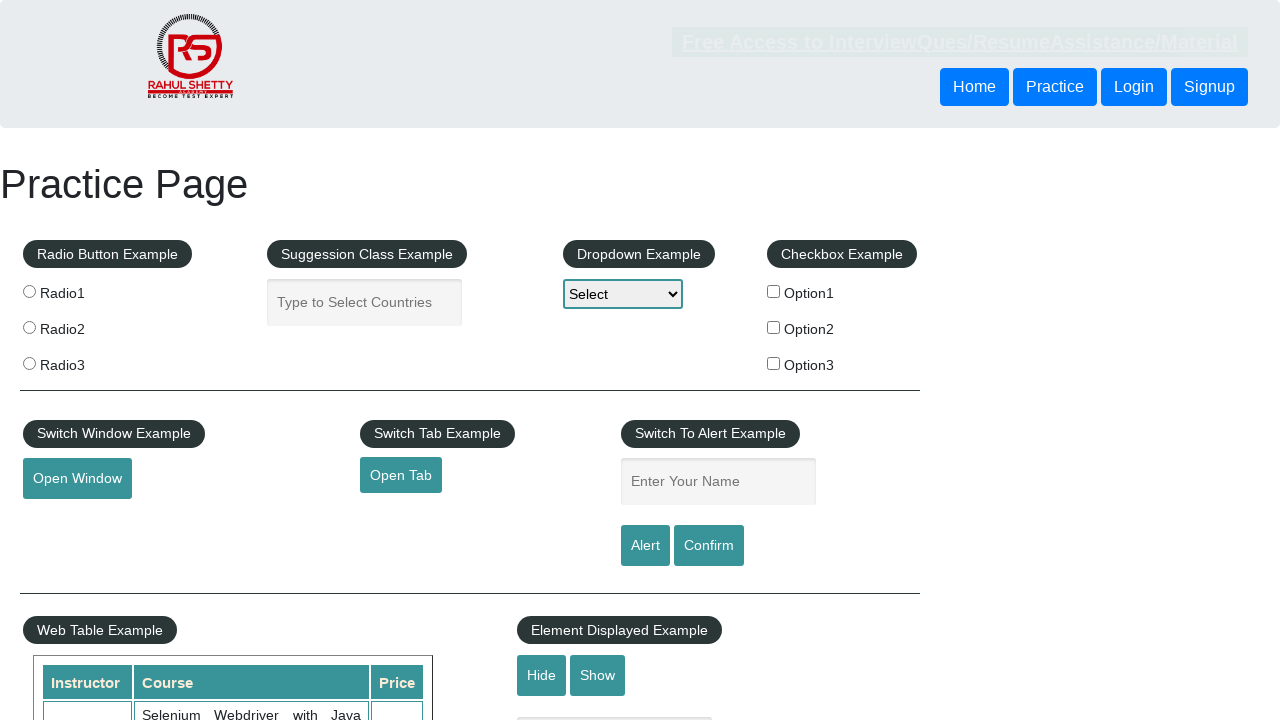

Verified table rows are present by waiting for first row
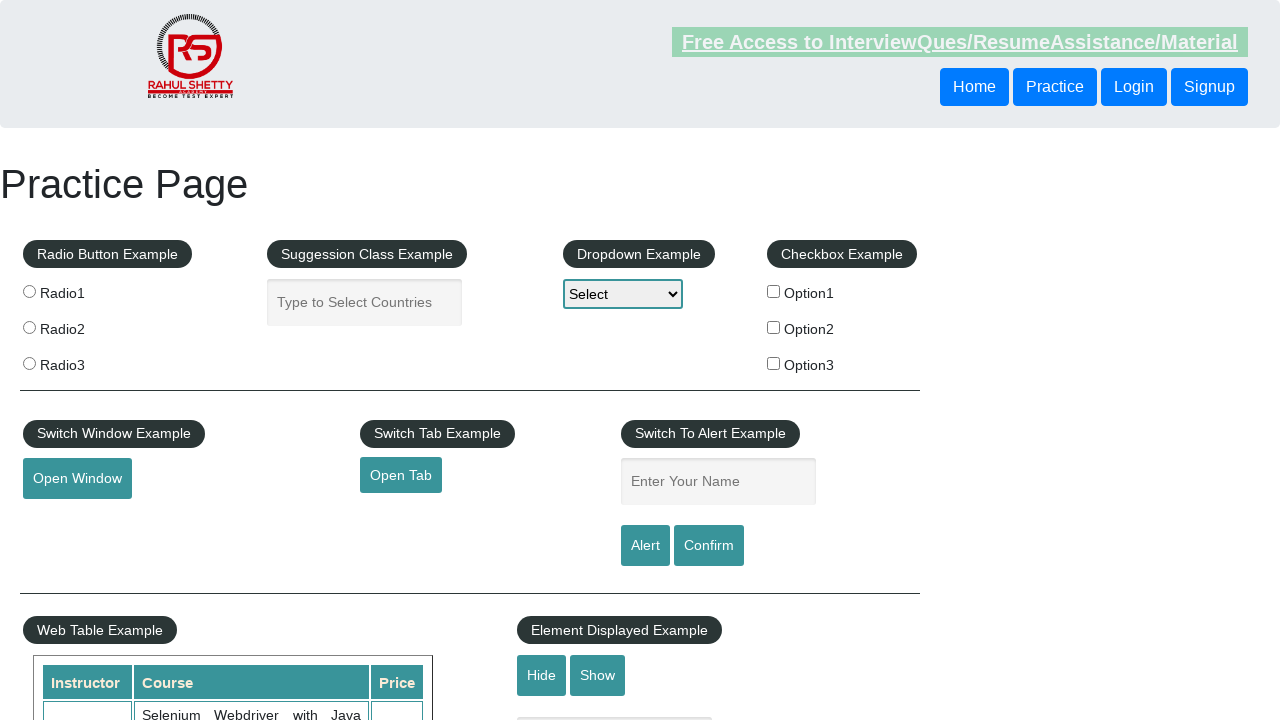

Verified table column headers are present by waiting for first header
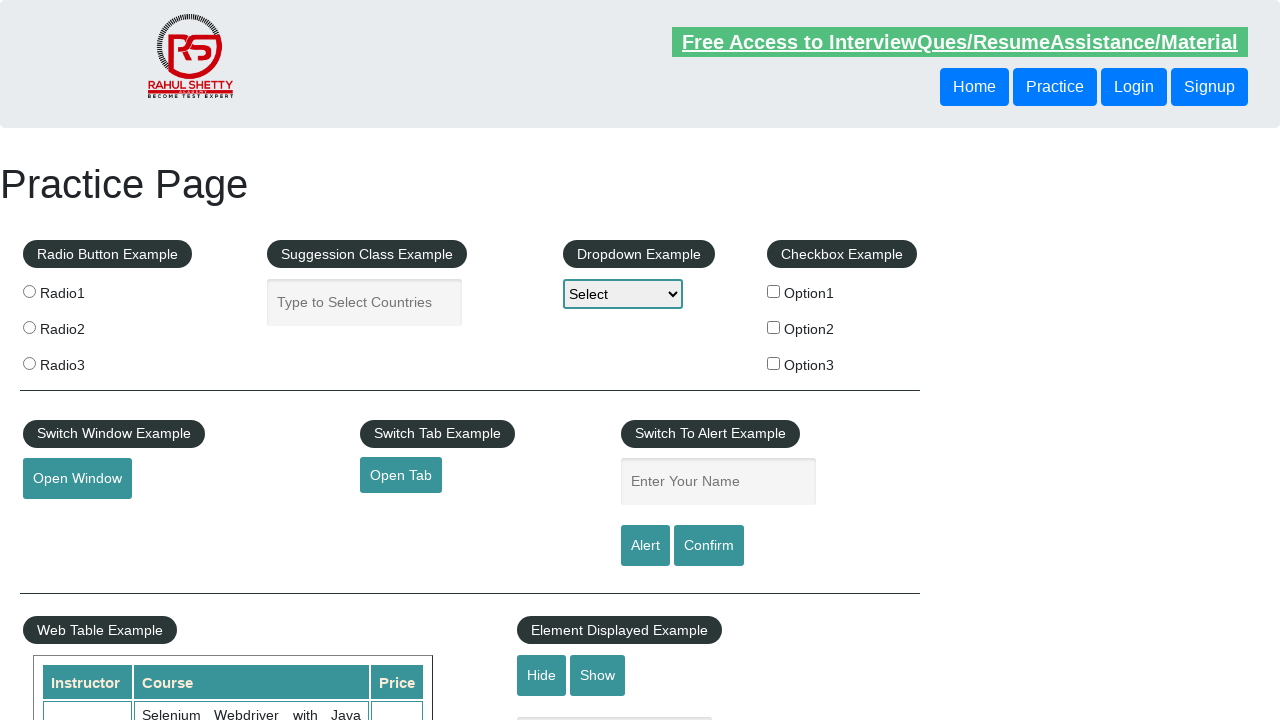

Extracted text content from 3rd row, 1st column
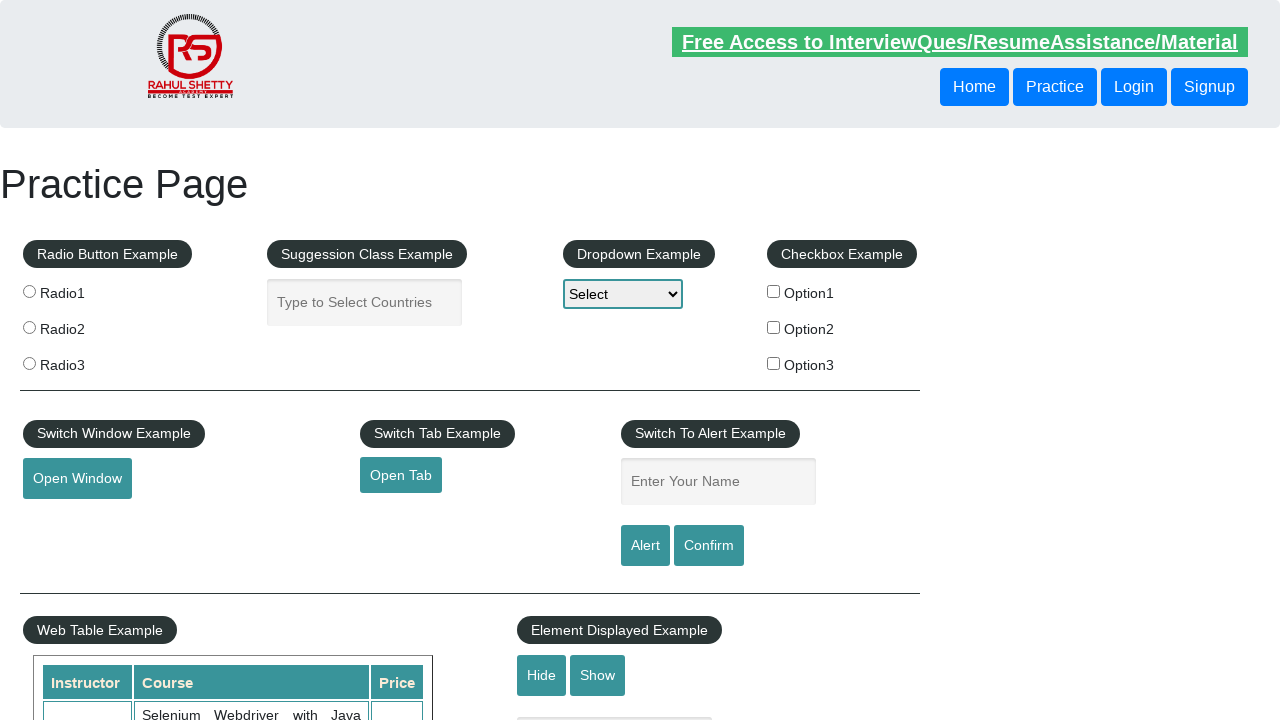

Extracted text content from 3rd row, 2nd column
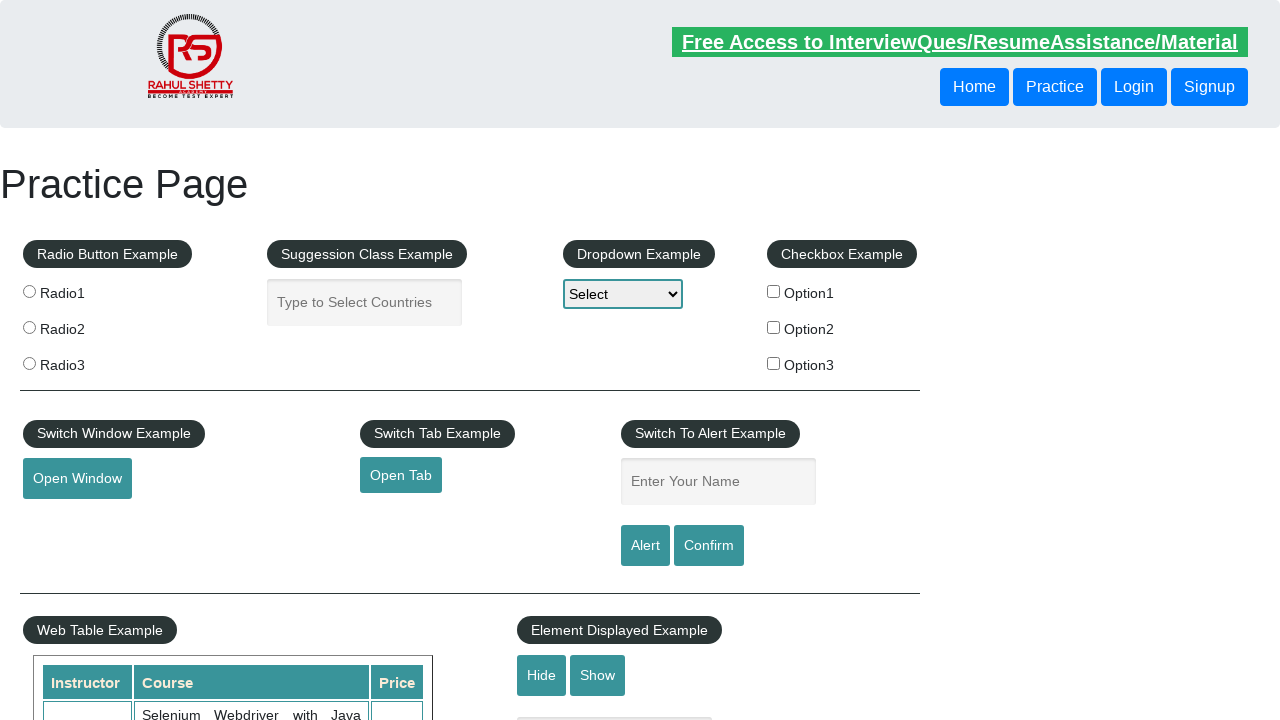

Extracted text content from 3rd row, 3rd column
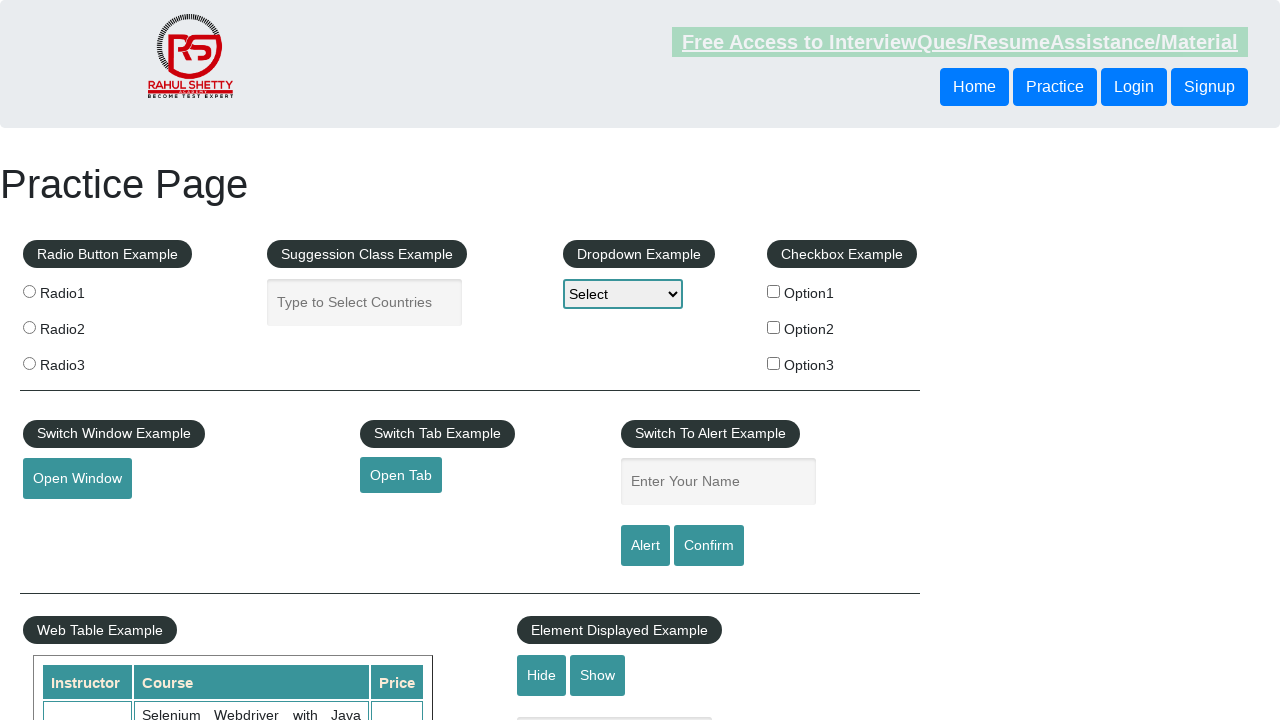

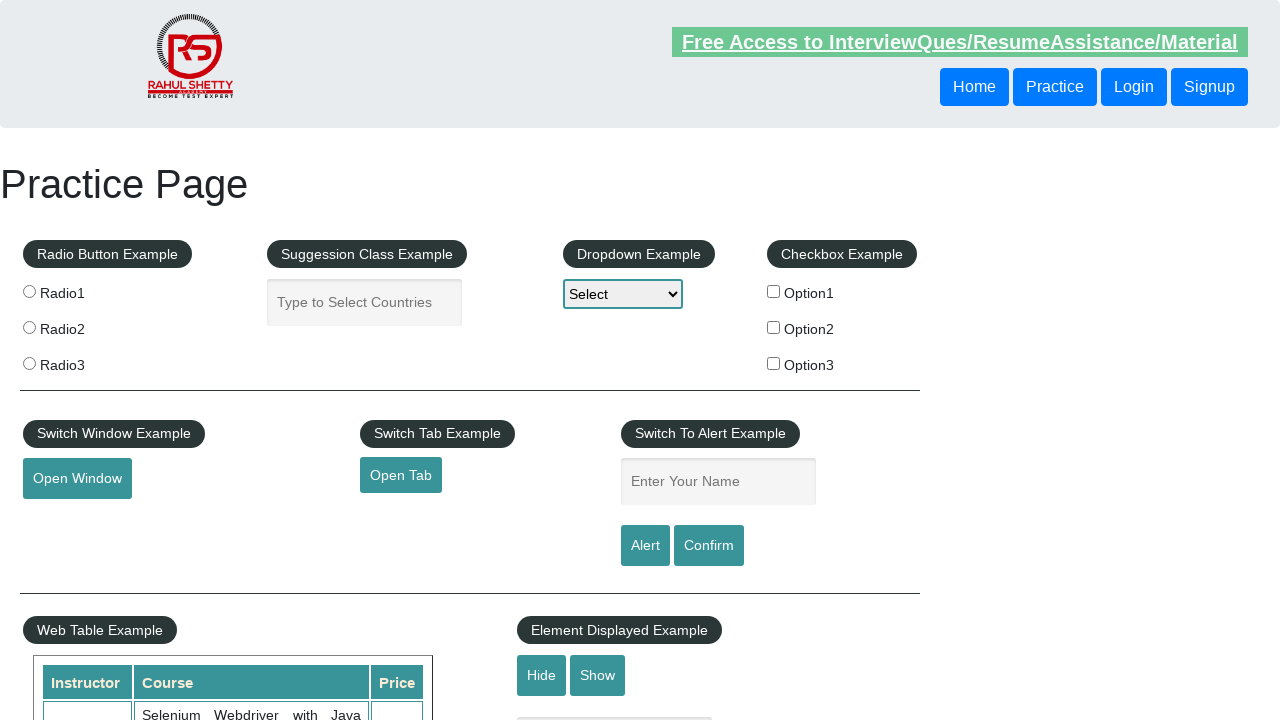